Tests download button functionality on Upload and Download page

Starting URL: https://demoqa.com/elements

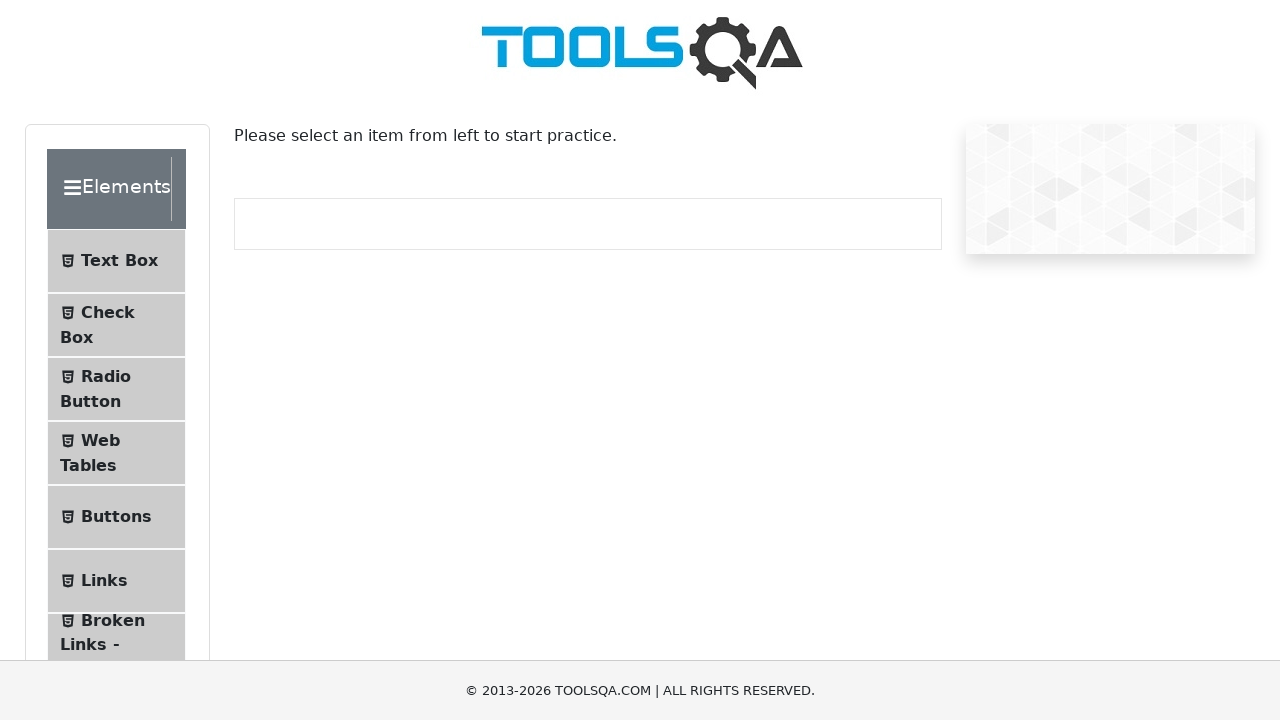

Scrolled Upload and Download menu item into view
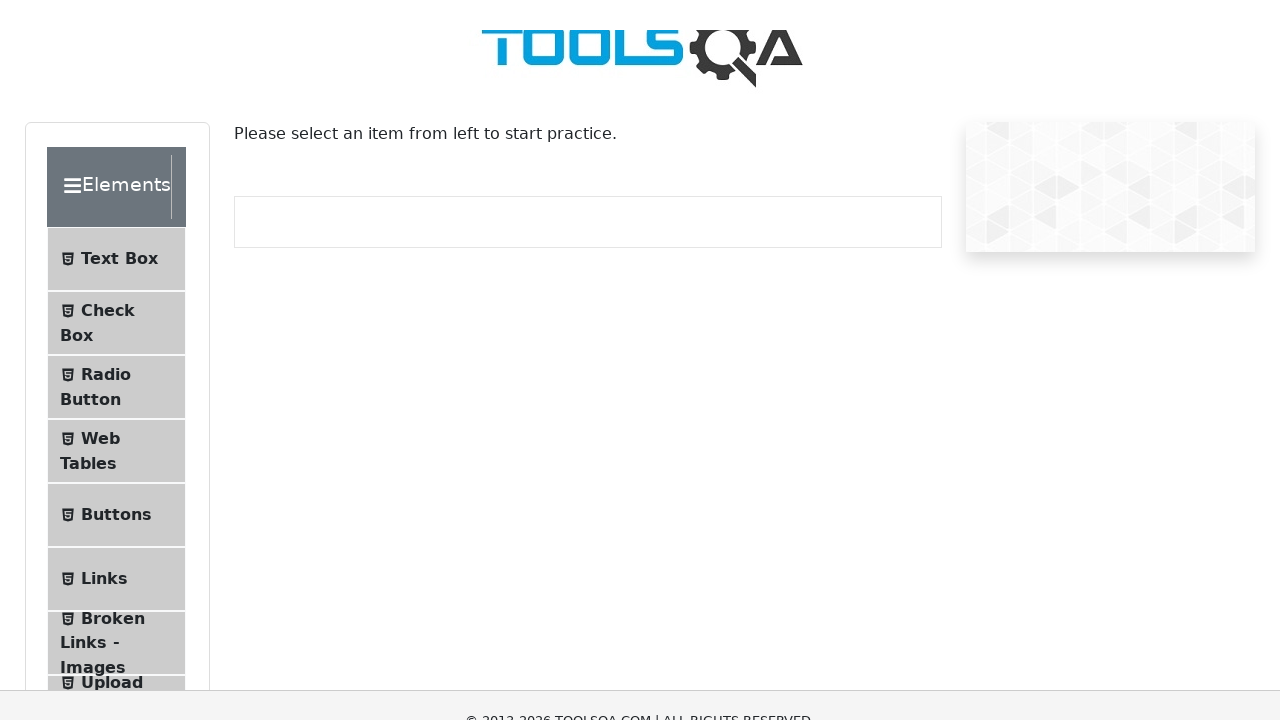

Clicked Upload and Download menu item at (116, 59) on #item-7
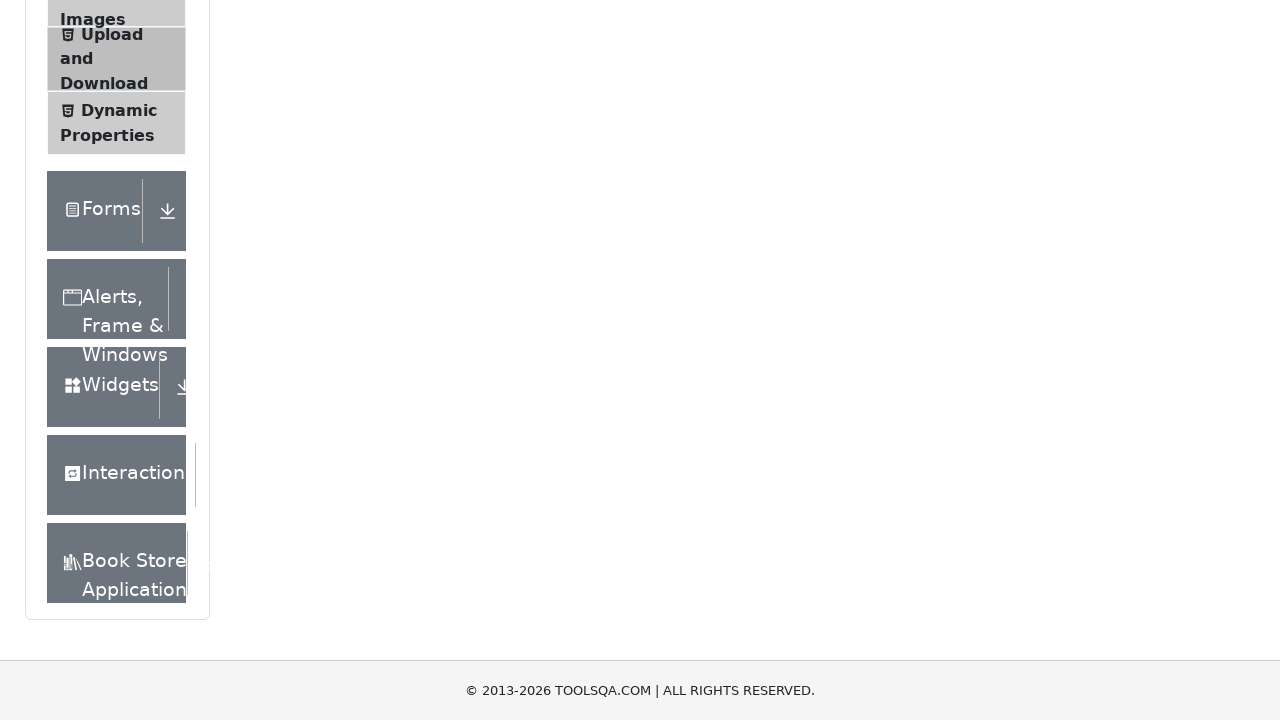

Clicked download button at (286, 242) on #downloadButton
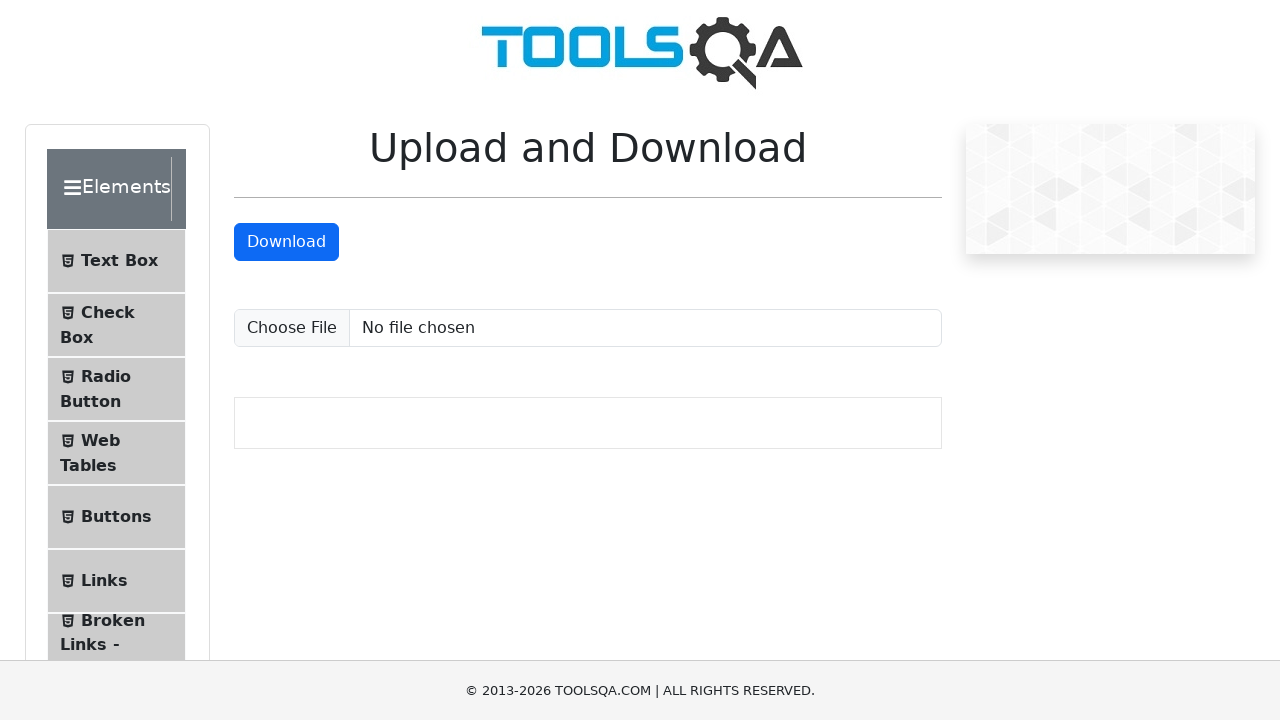

Verified download link with sampleFile.jpeg attribute is present
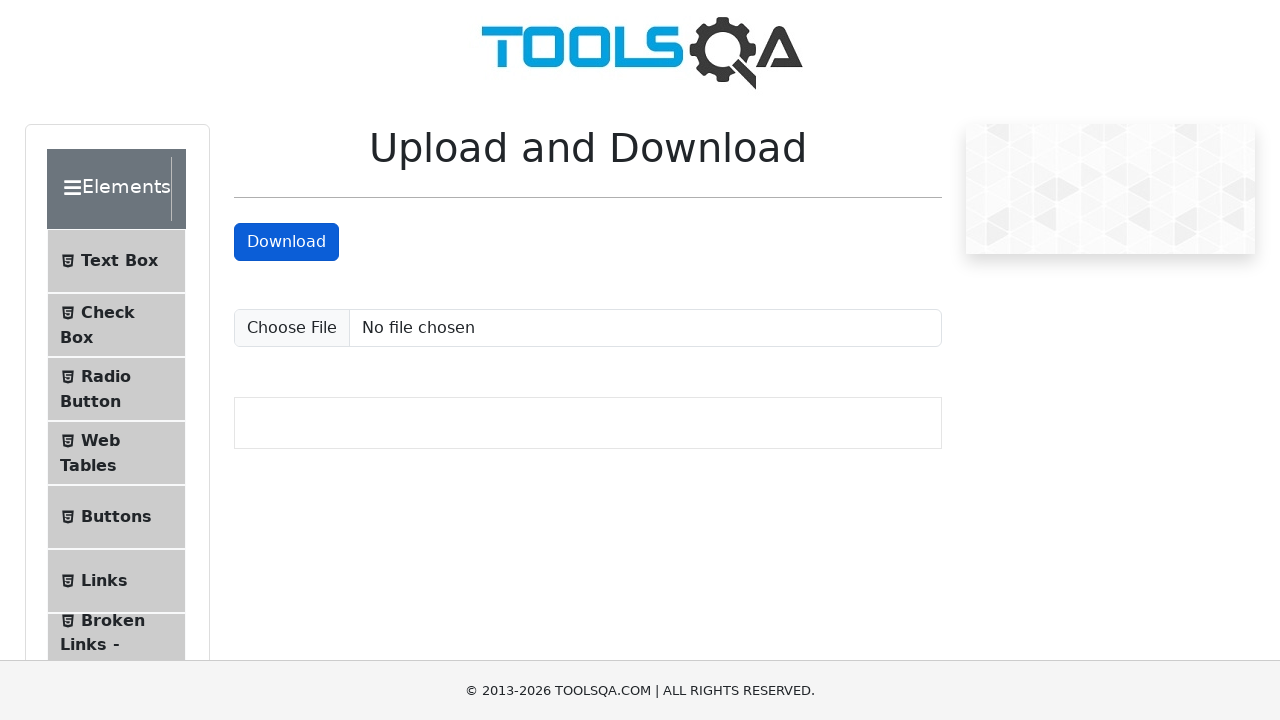

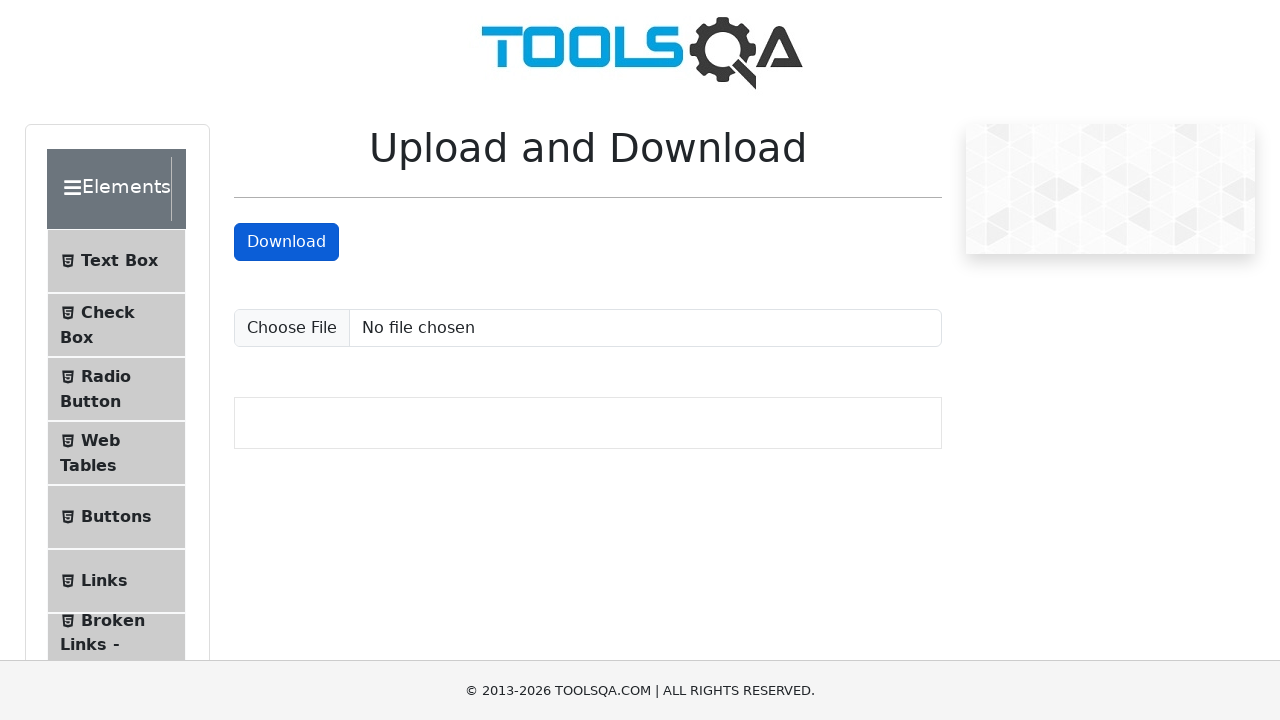